Navigates through a demo application to test file upload UI with custom button and popup interactions

Starting URL: https://demoapps.qspiders.com/

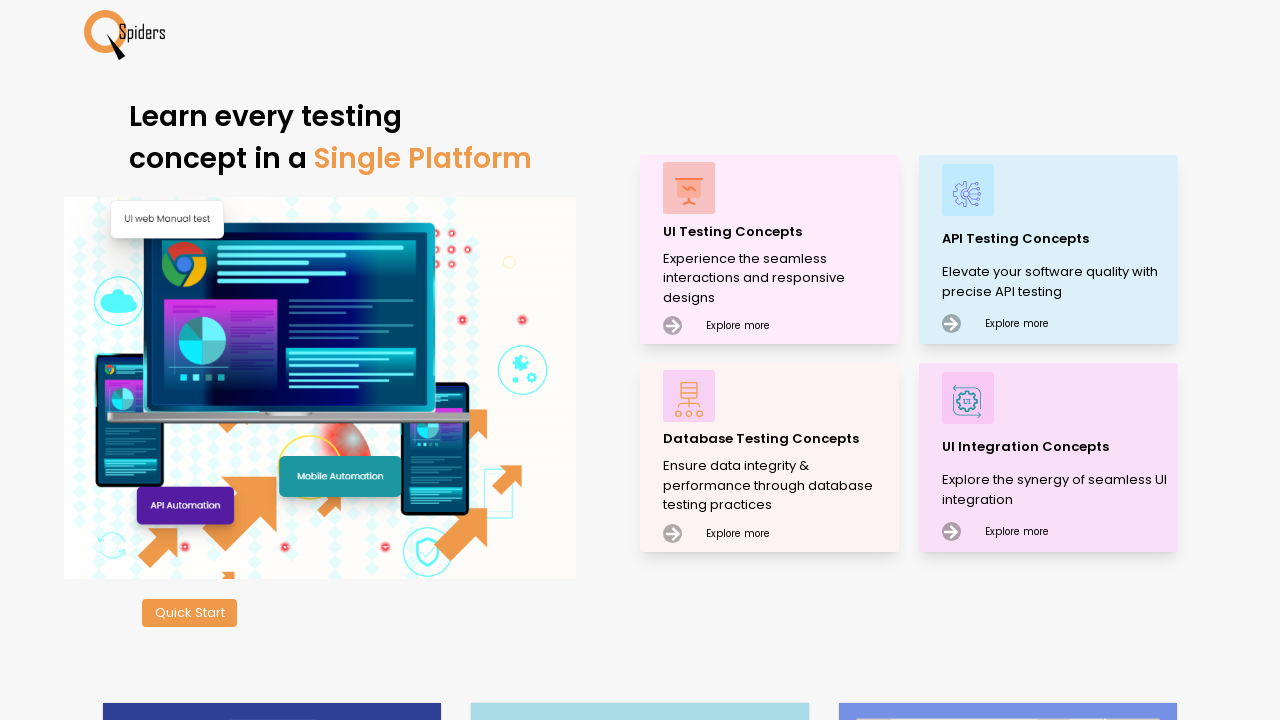

Clicked on UI Testing Concepts section at (770, 250) on xpath=//p[text()='UI Testing Concepts']/../..
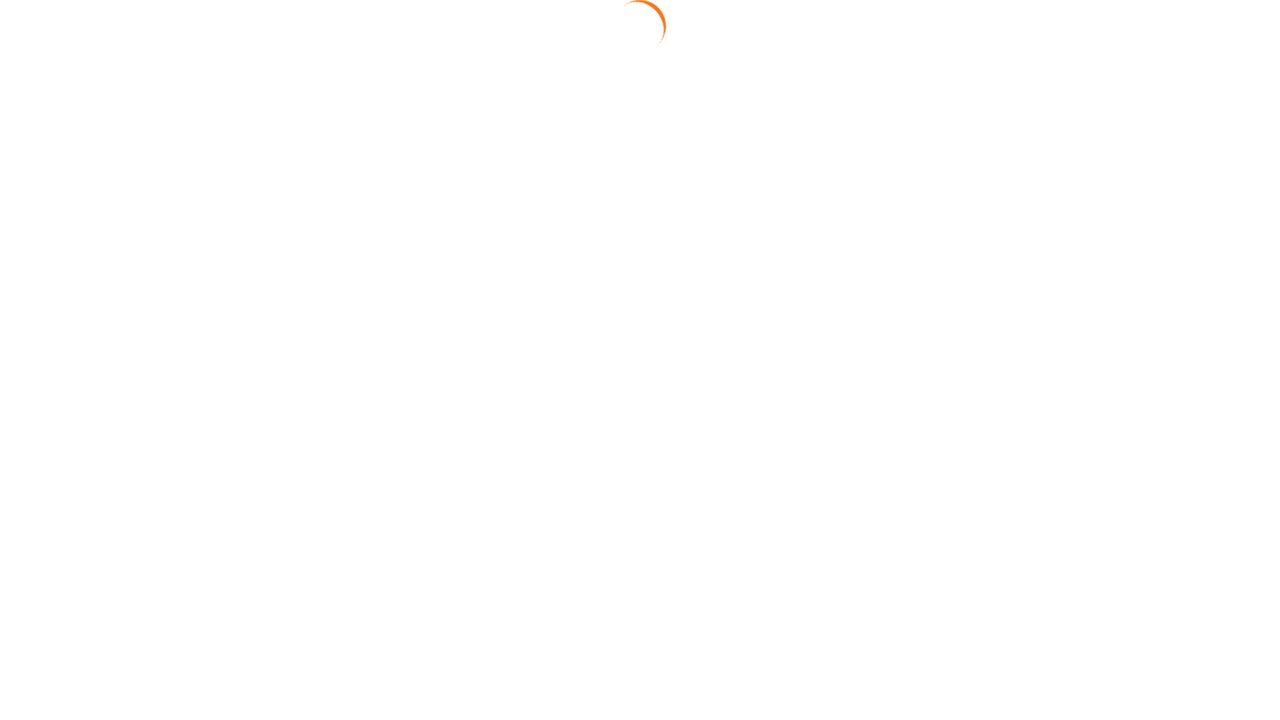

Navigated to Popups section at (42, 520) on xpath=//section[.='Popups']
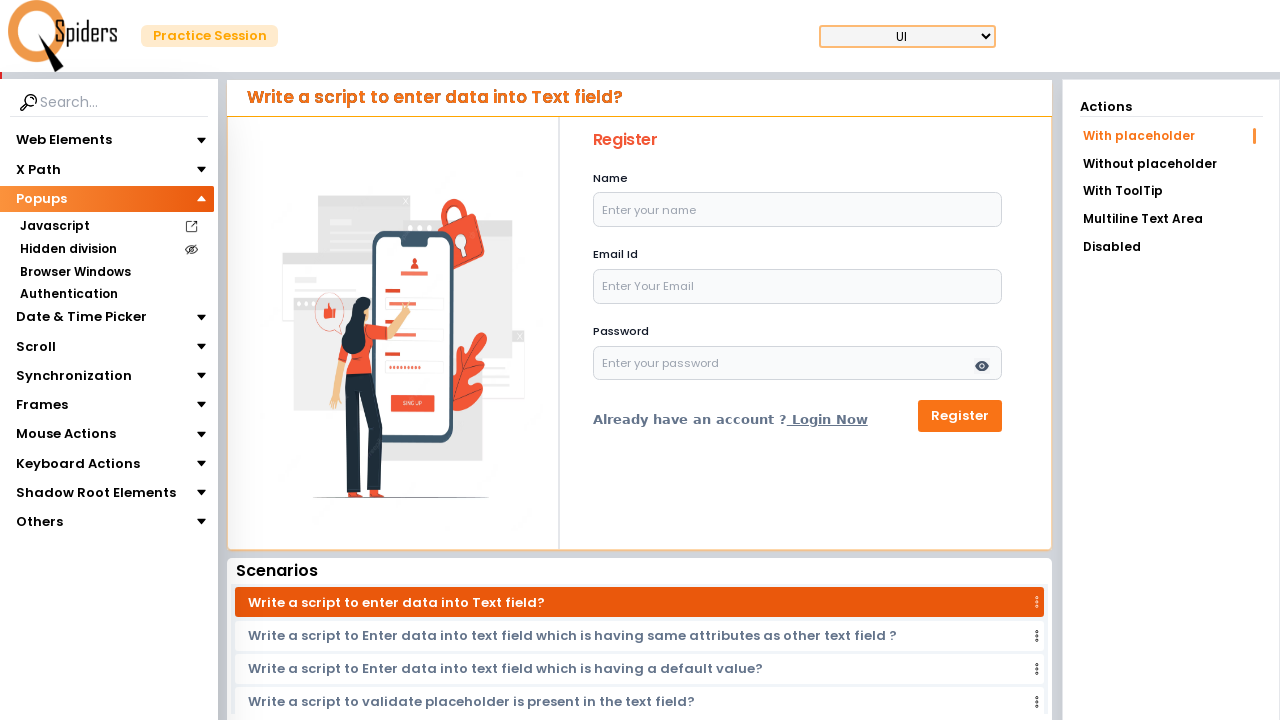

Navigated to File Uploads section at (60, 317) on xpath=//section[.='File Uploads']
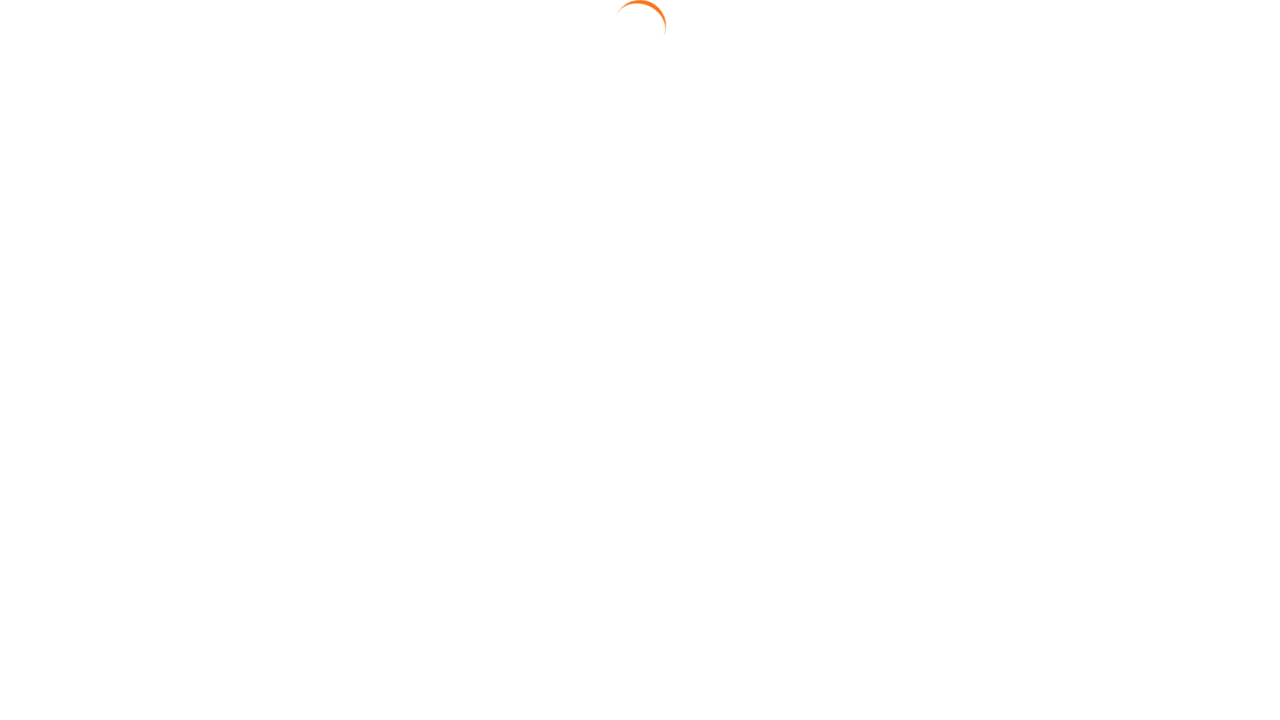

Clicked on Custom Button option at (1171, 162) on xpath=//a[.='Custom Button']
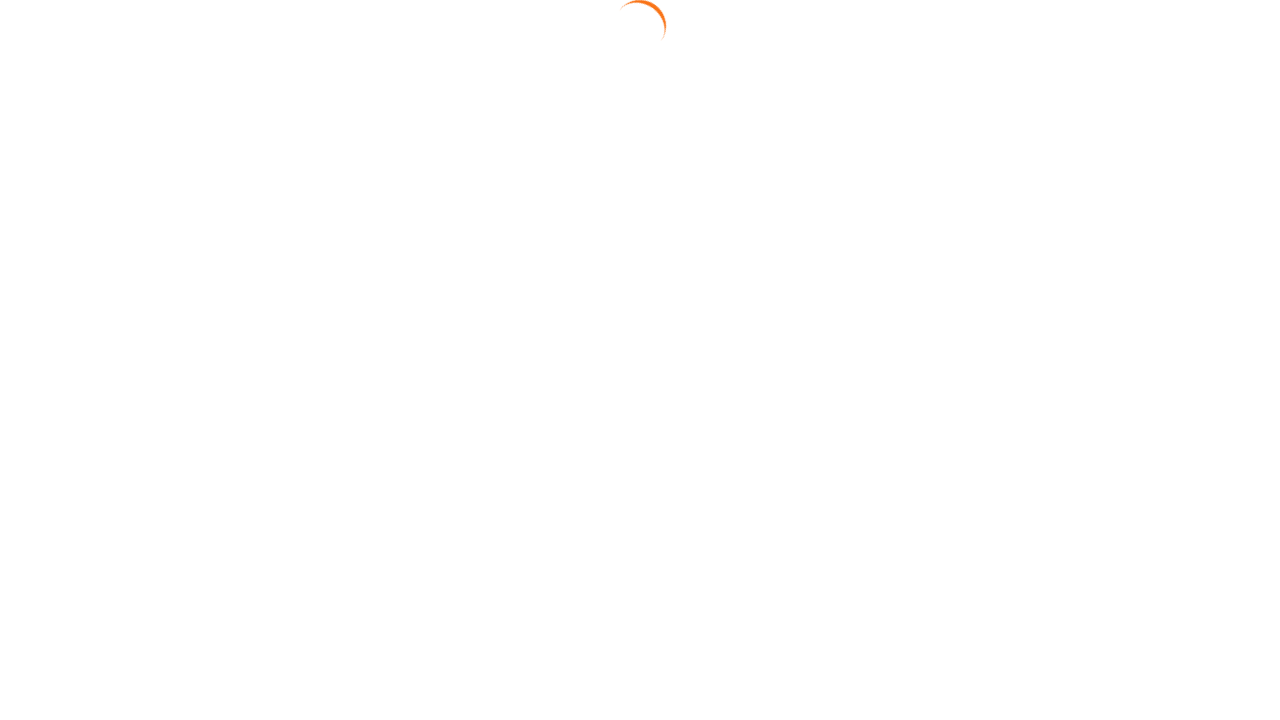

Clicked on Upload File button to open upload dialog at (707, 372) on xpath=//div[.='Upload File']
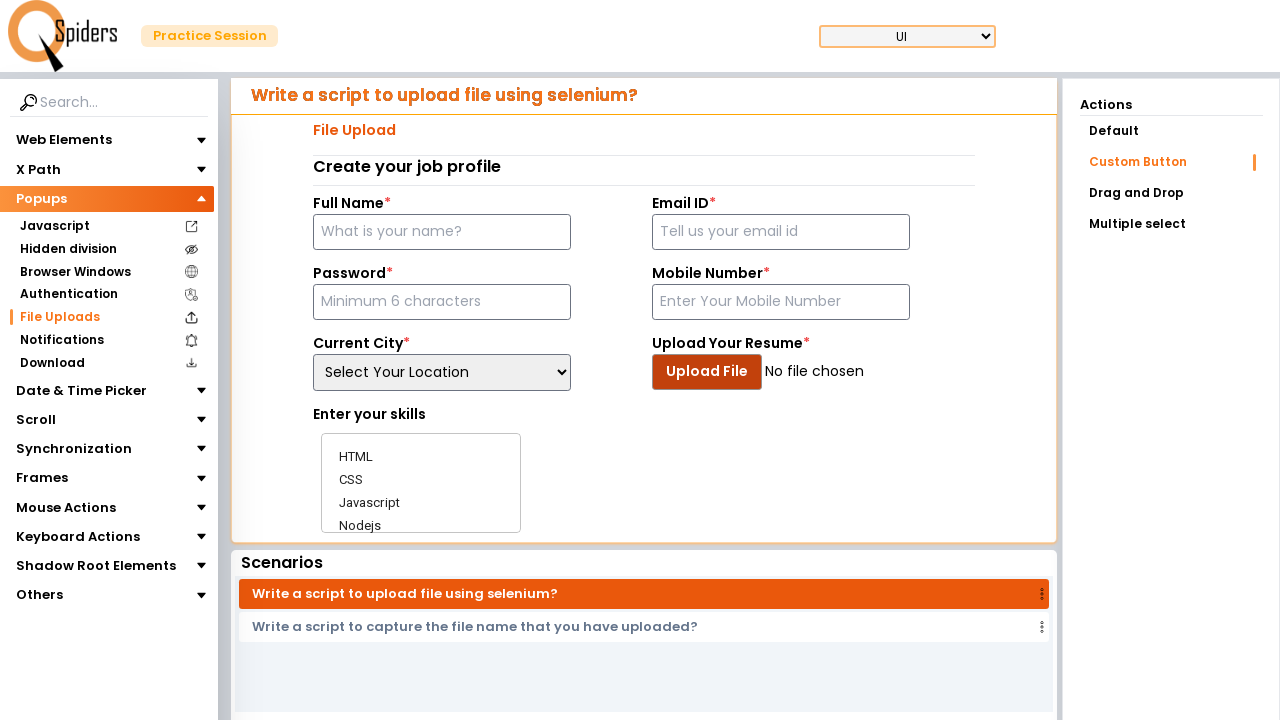

Pressed Tab key to navigate in upload dialog
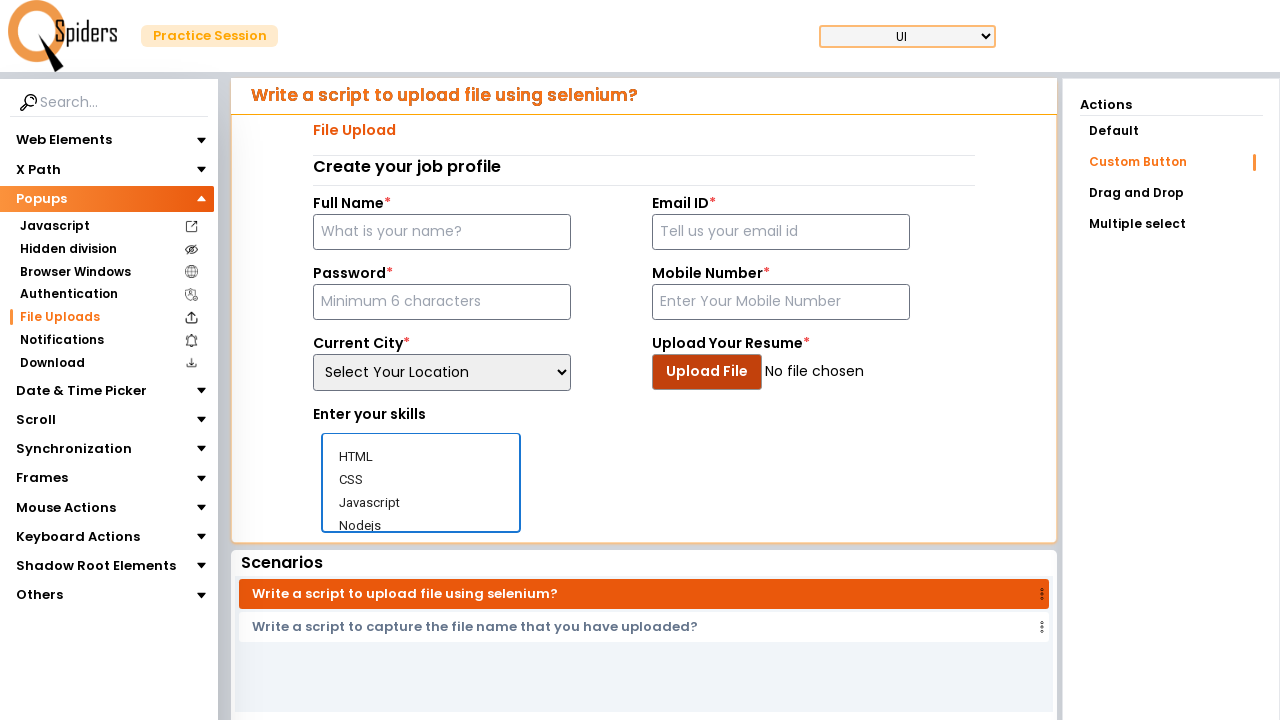

Waited 2 seconds for dialog interaction
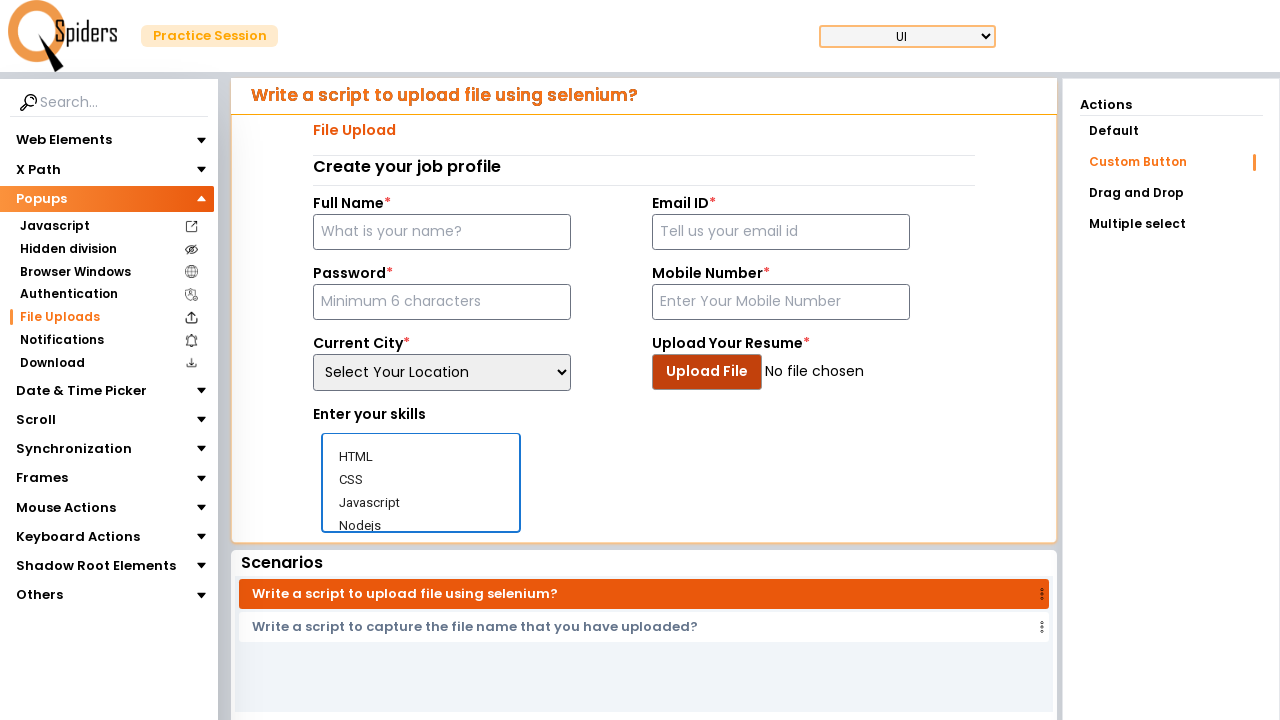

Pressed Tab key again to navigate further in upload dialog
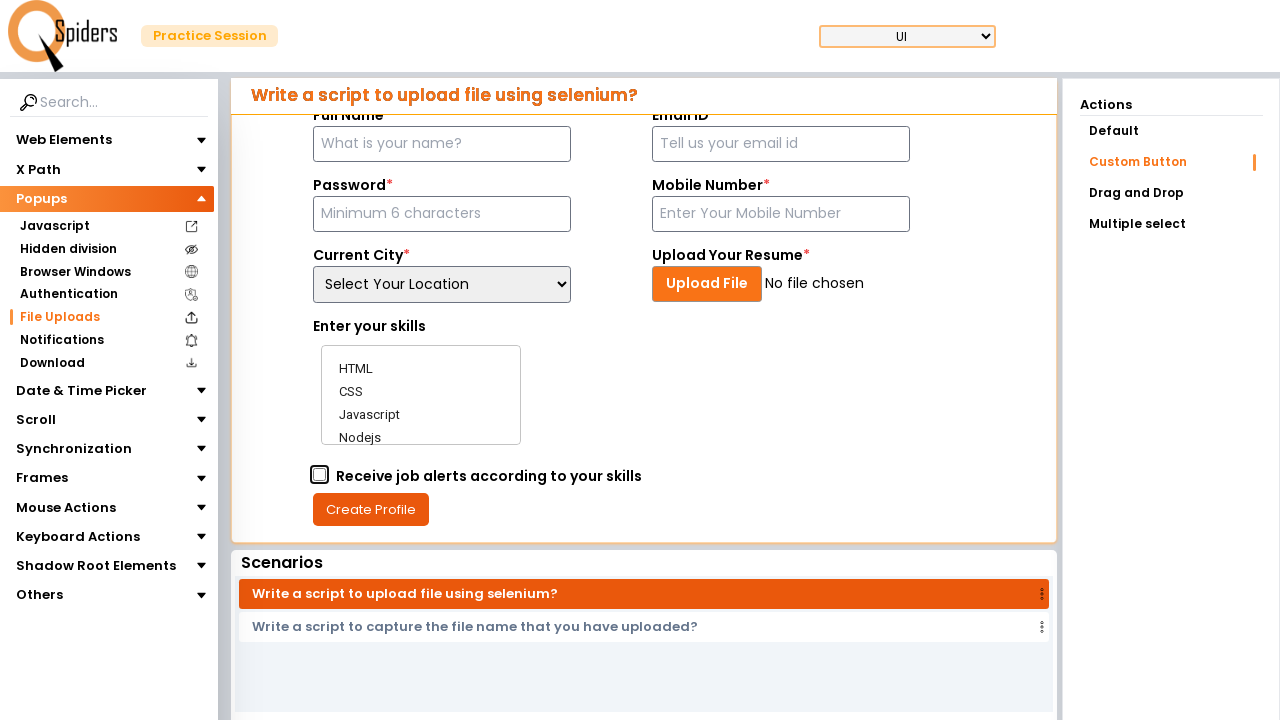

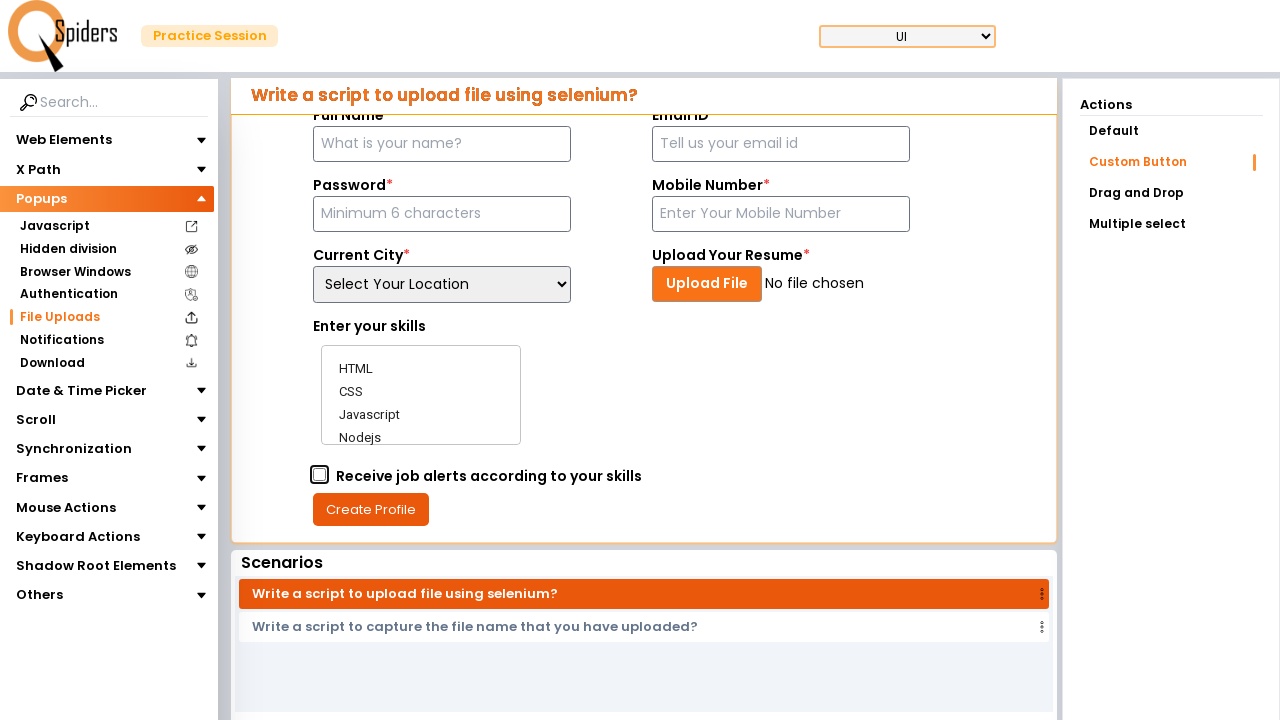